Tests dynamic loading by clicking START button and verifying text appears after waiting

Starting URL: http://the-internet.herokuapp.com/dynamic_loading/2

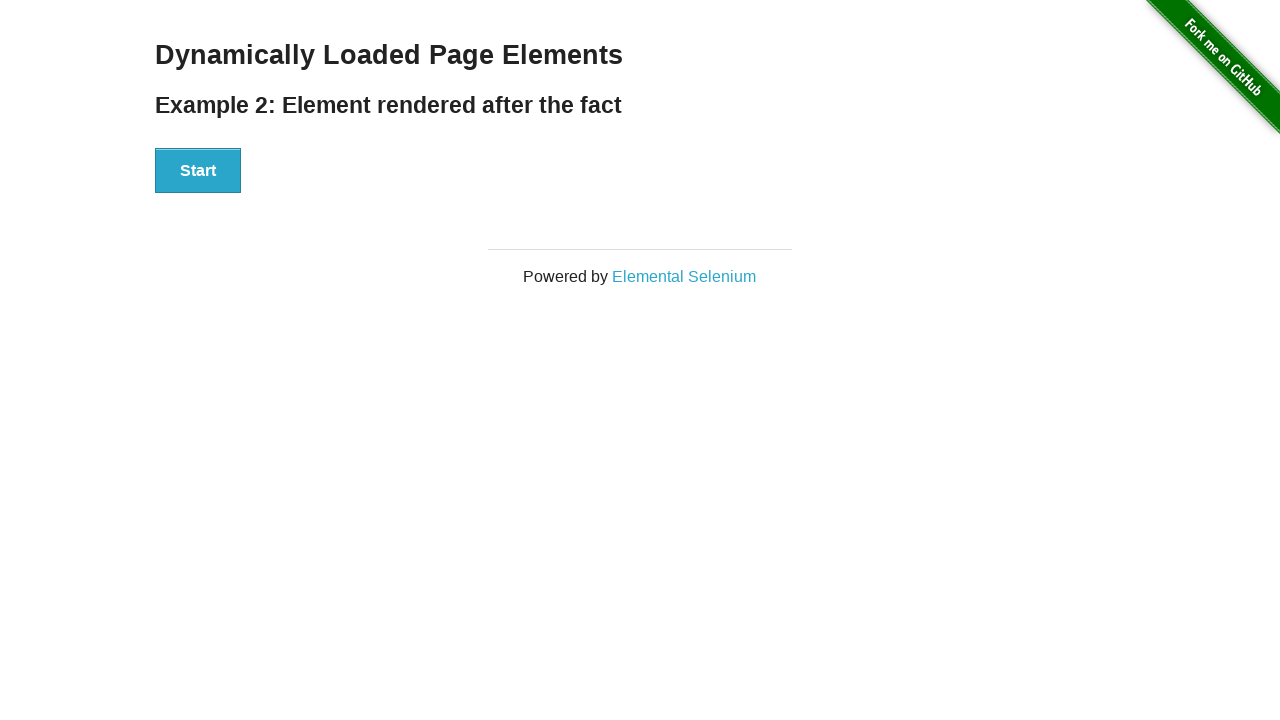

Clicked START button to trigger dynamic loading at (198, 171) on xpath=//div[@id='start']/button
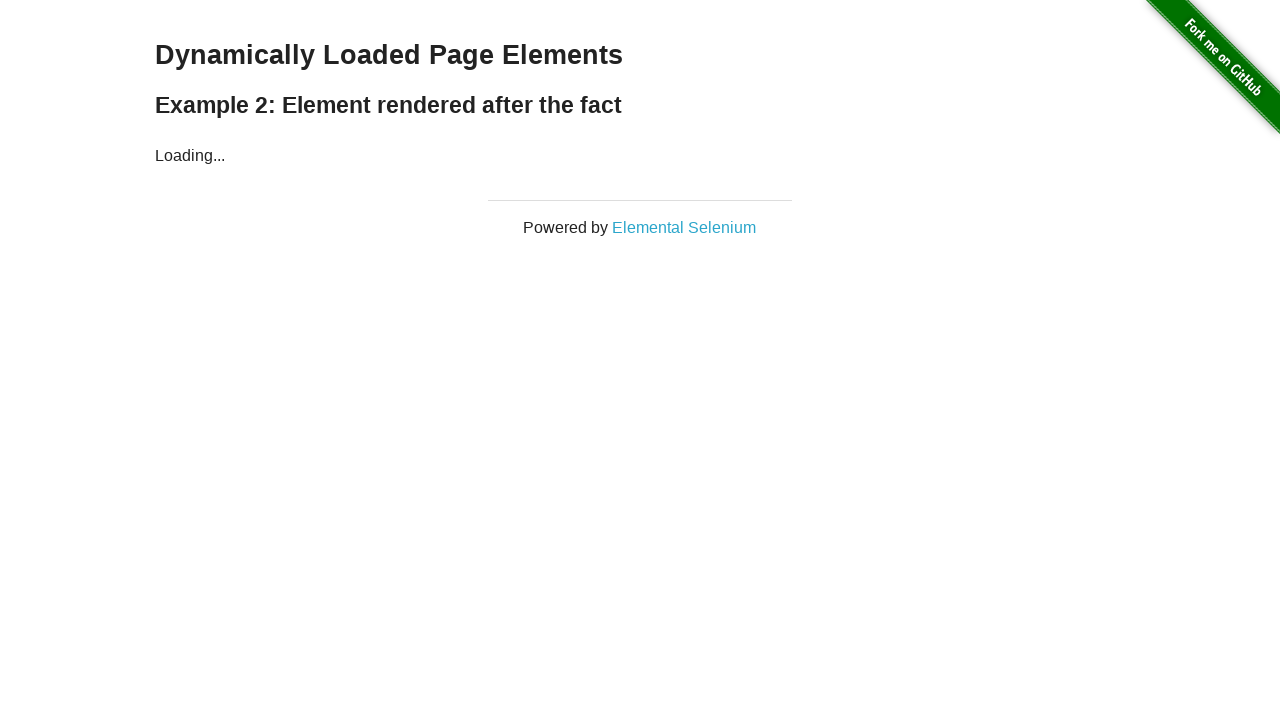

Waited for finish text element to appear
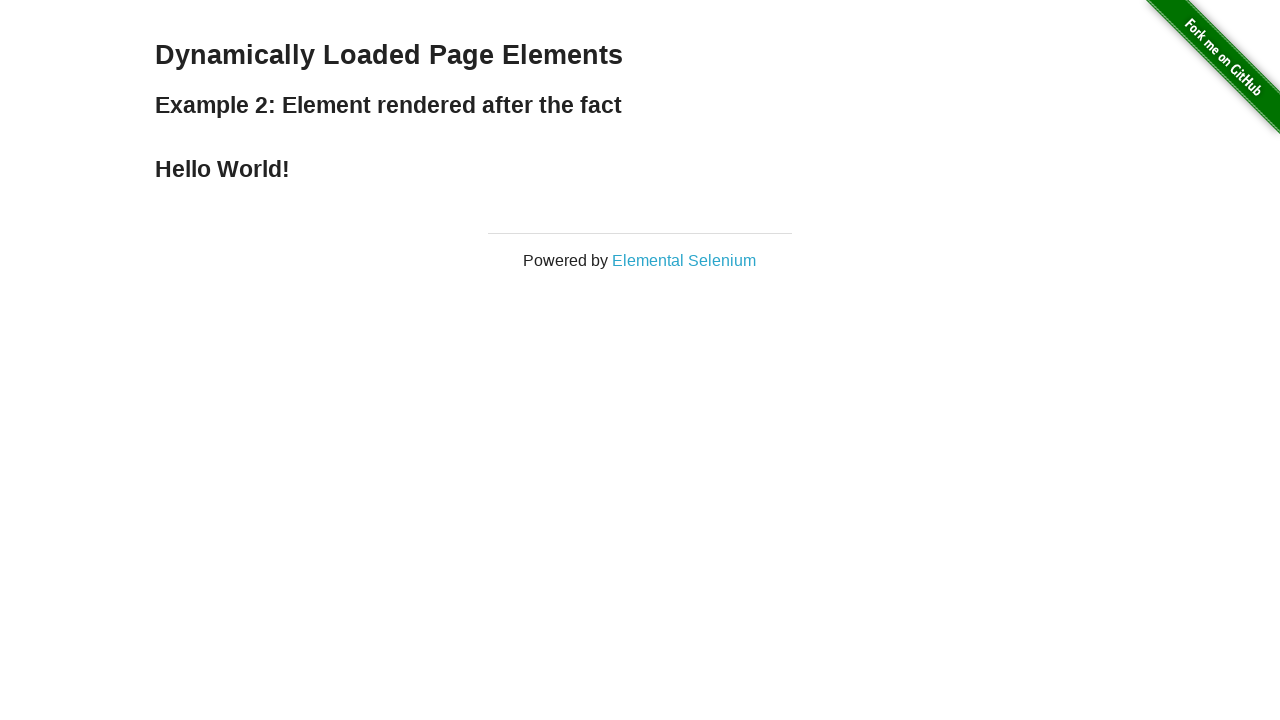

Verified finish text equals 'Hello World!'
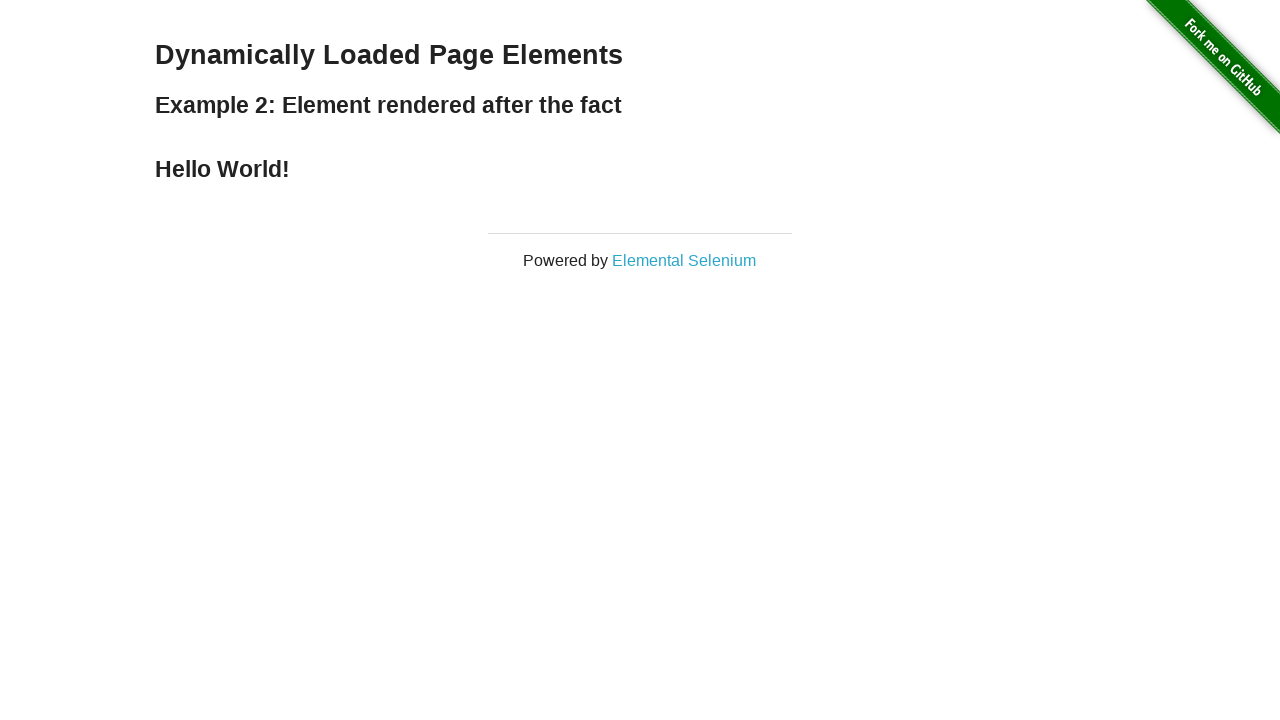

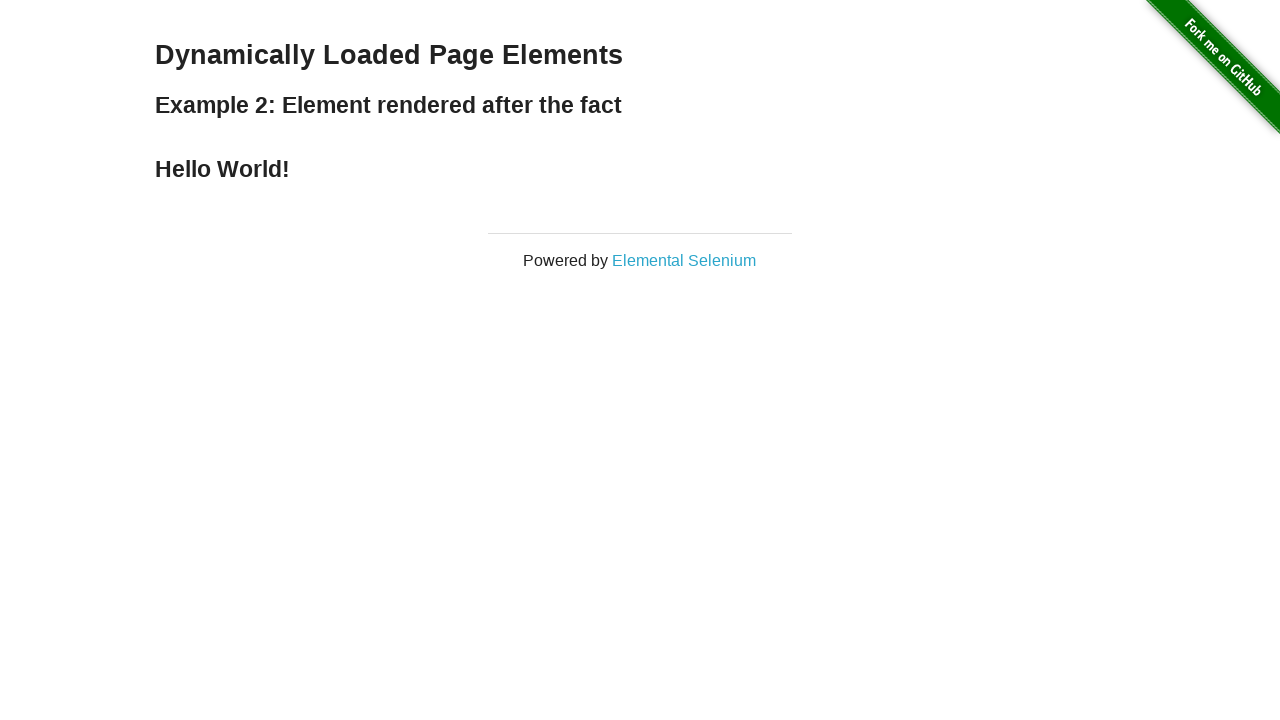